Tests a sample login app by entering username and password credentials and clicking login button

Starting URL: http://uitestingplayground.com/sampleapp

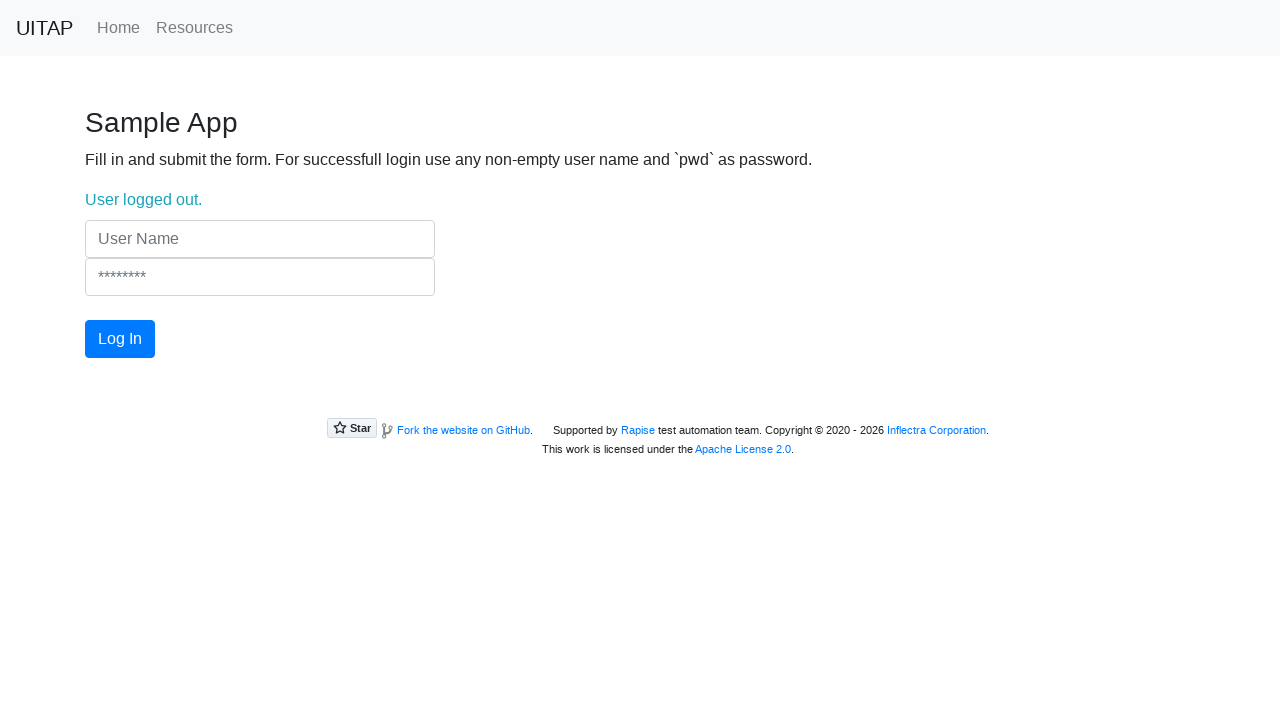

Filled username field with 'testuser456' on [name="UserName"]
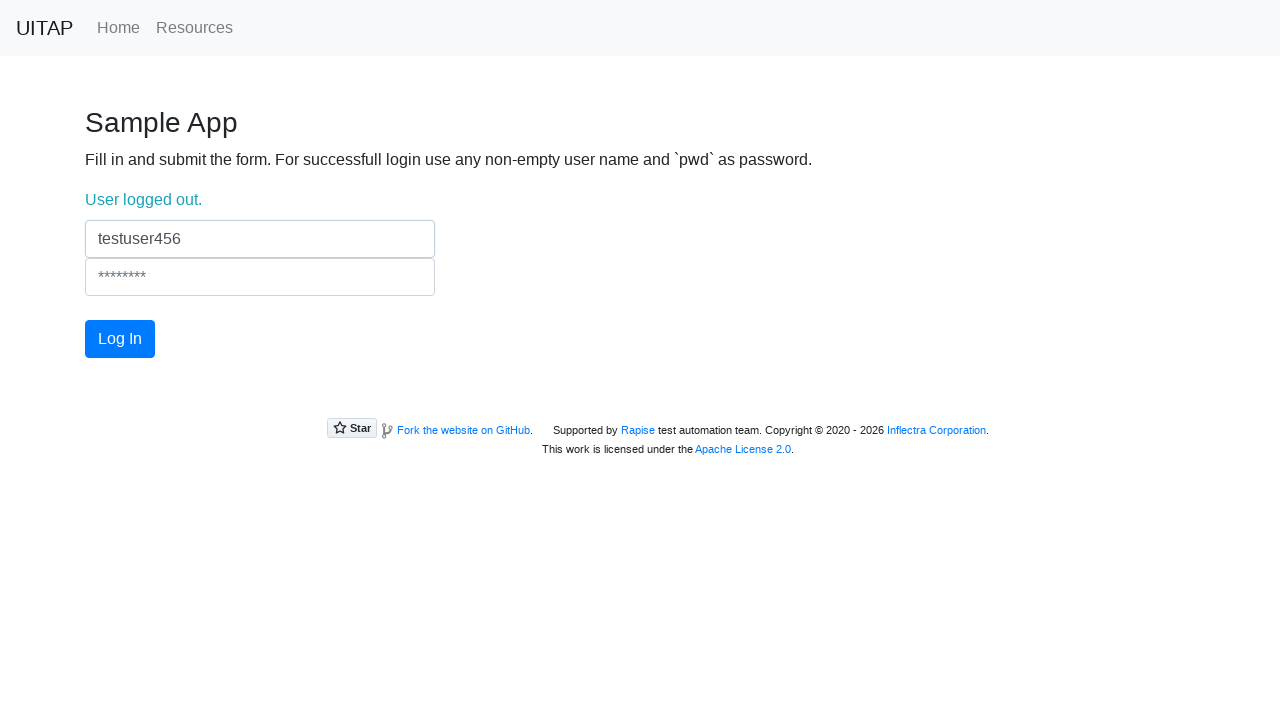

Filled password field with credentials on [name="Password"]
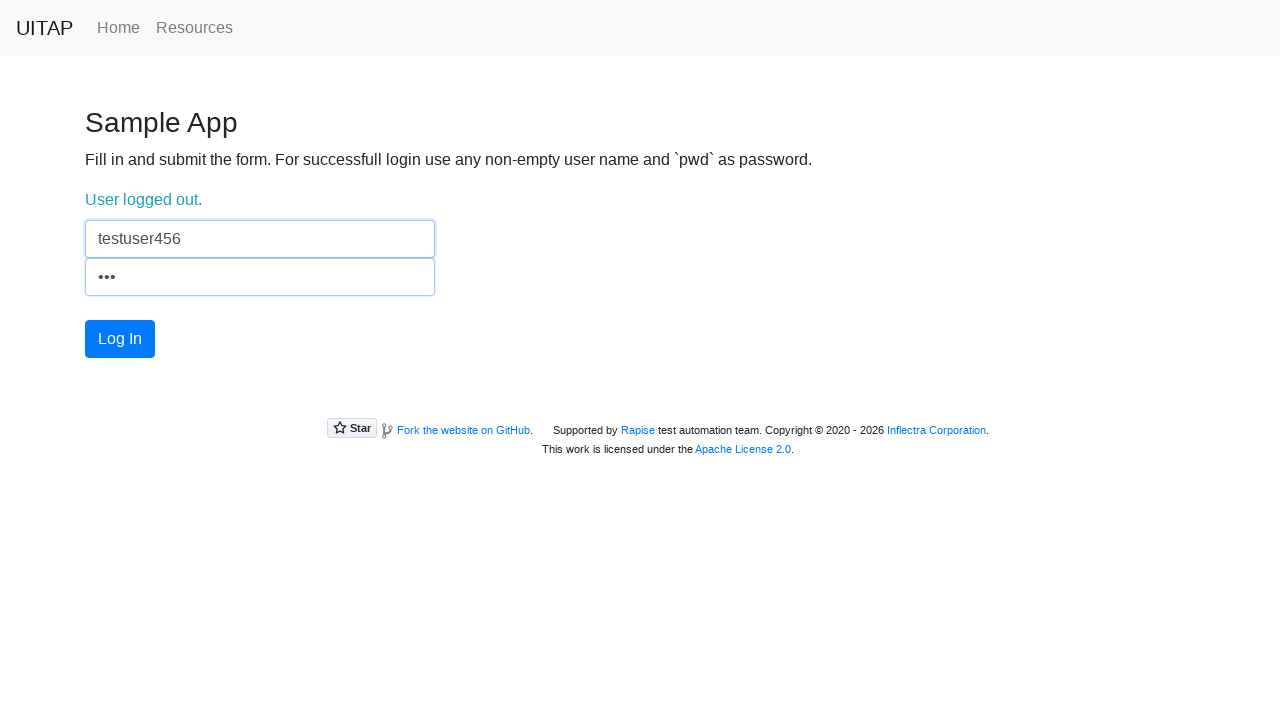

Clicked login button at (120, 339) on #login
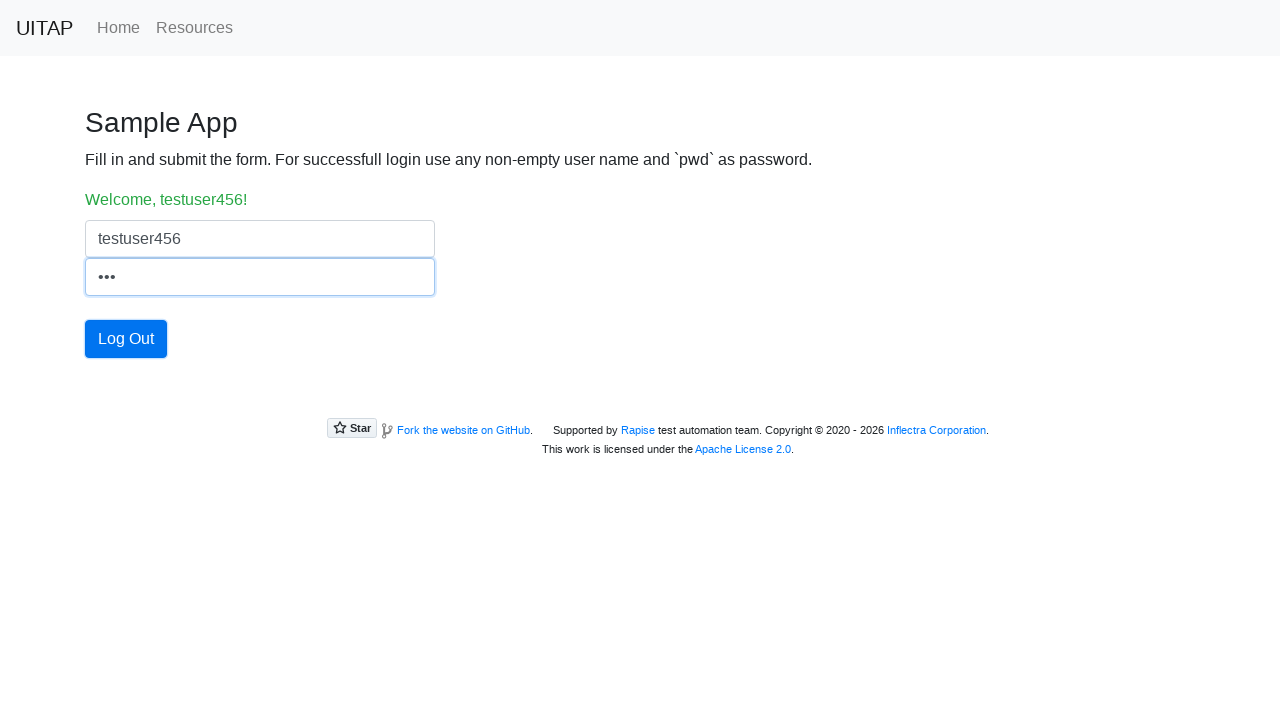

Welcome message appeared after successful login
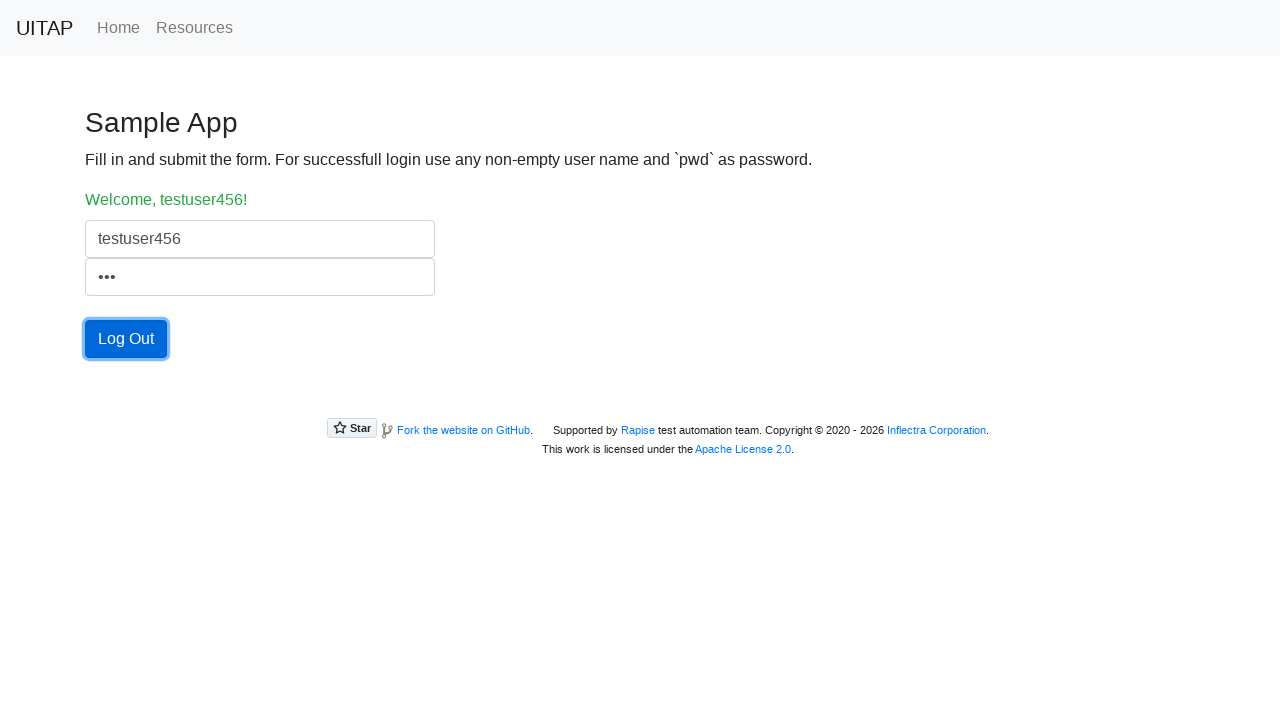

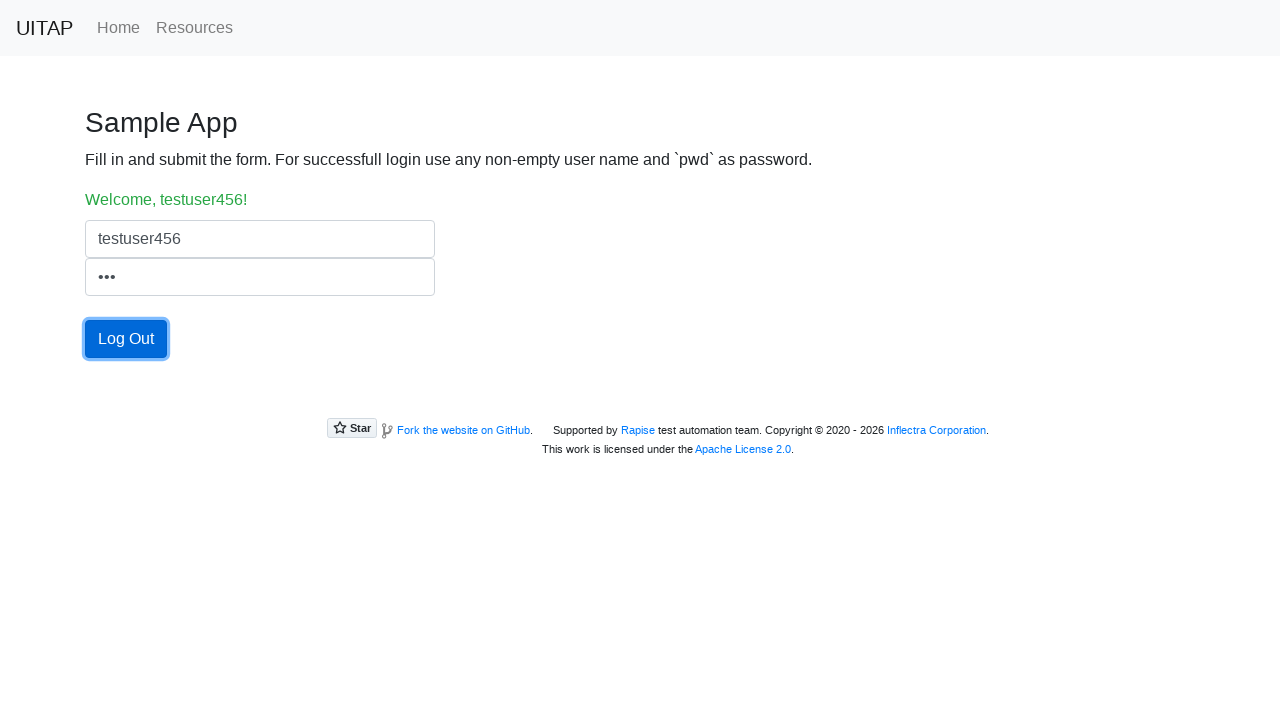